Navigates to the ThingMap theme page and verifies it loads successfully

Starting URL: https://thingmap.thingjs.com/theme

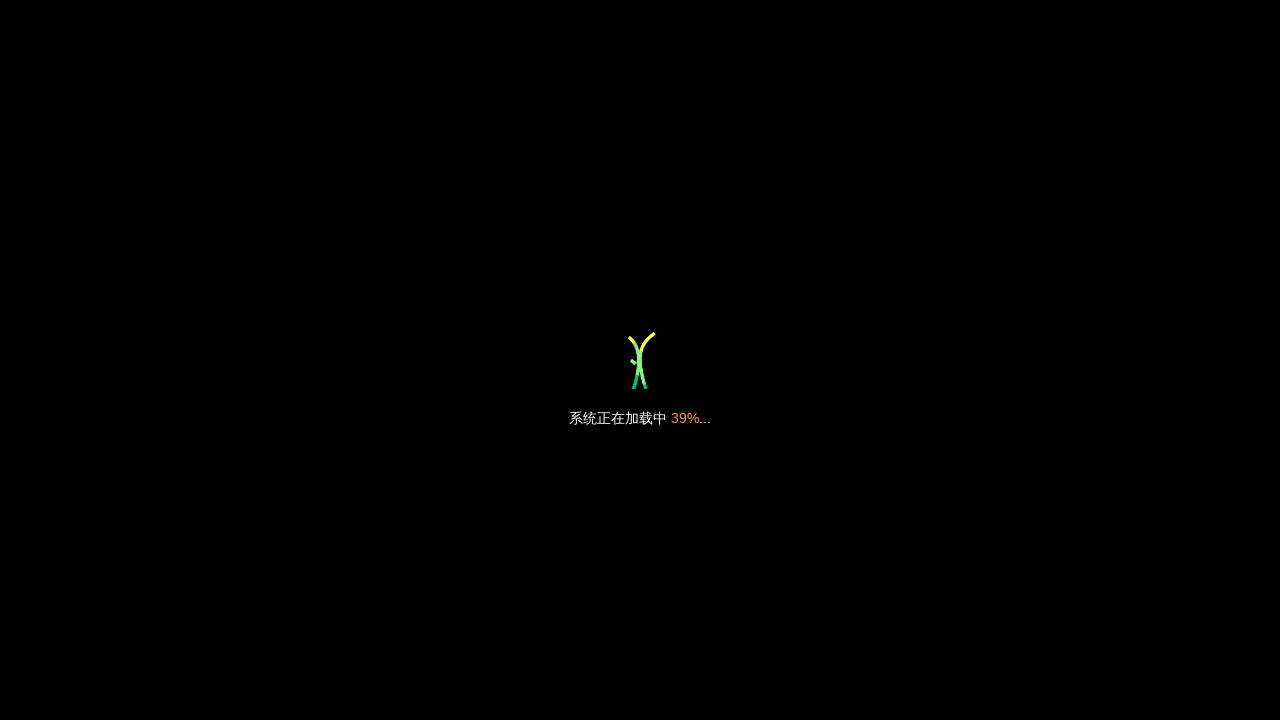

Waited for page to reach networkidle state
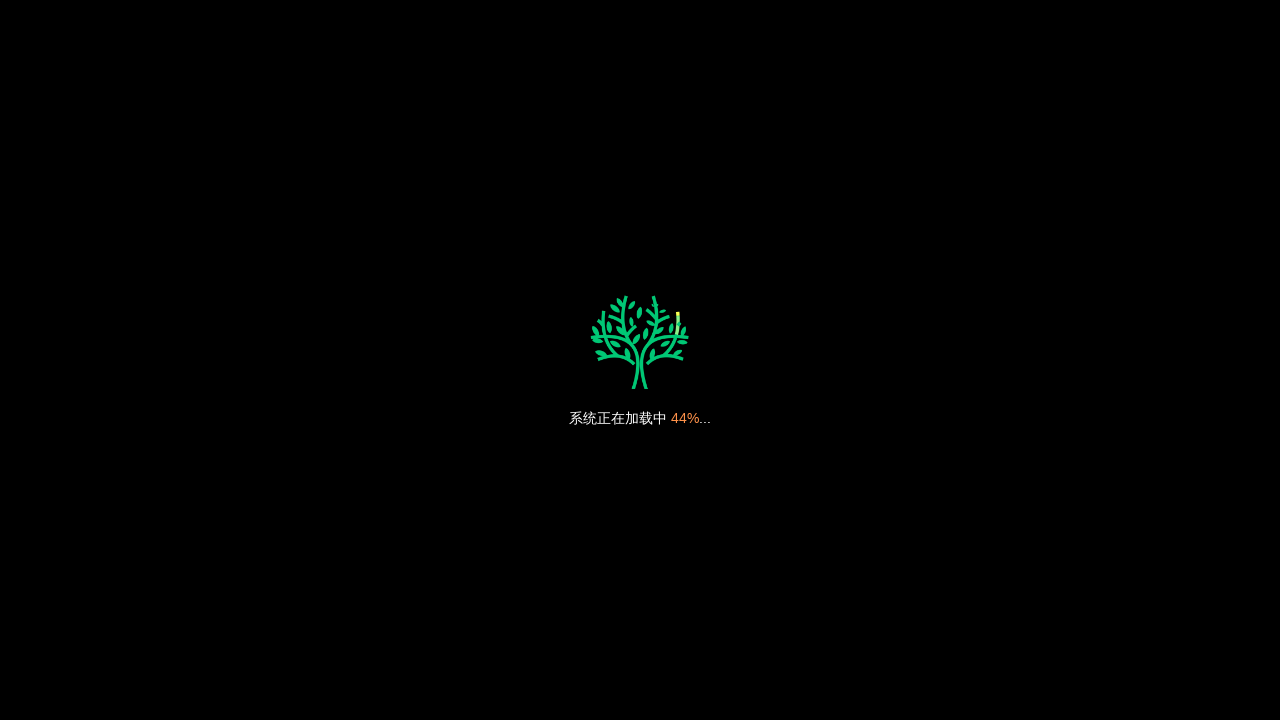

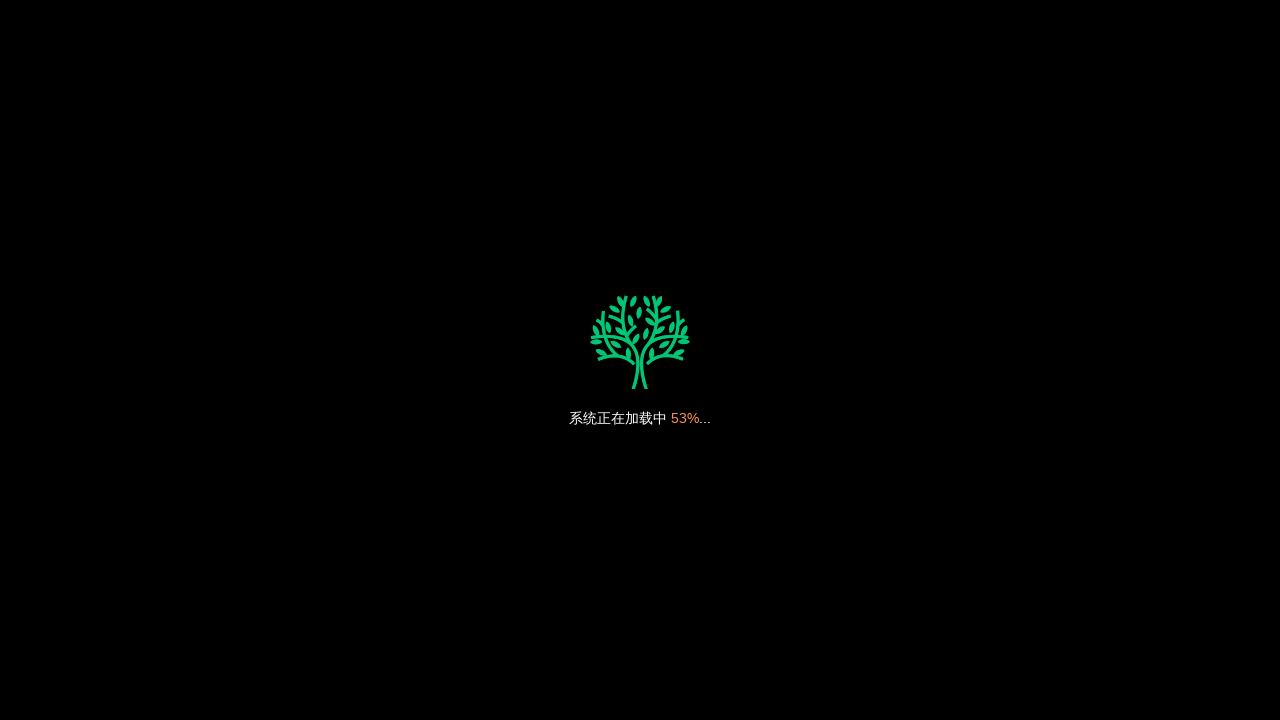